Tests clicking the "Get started" link on the Playwright homepage and verifies the Installation heading is visible

Starting URL: https://playwright.dev/

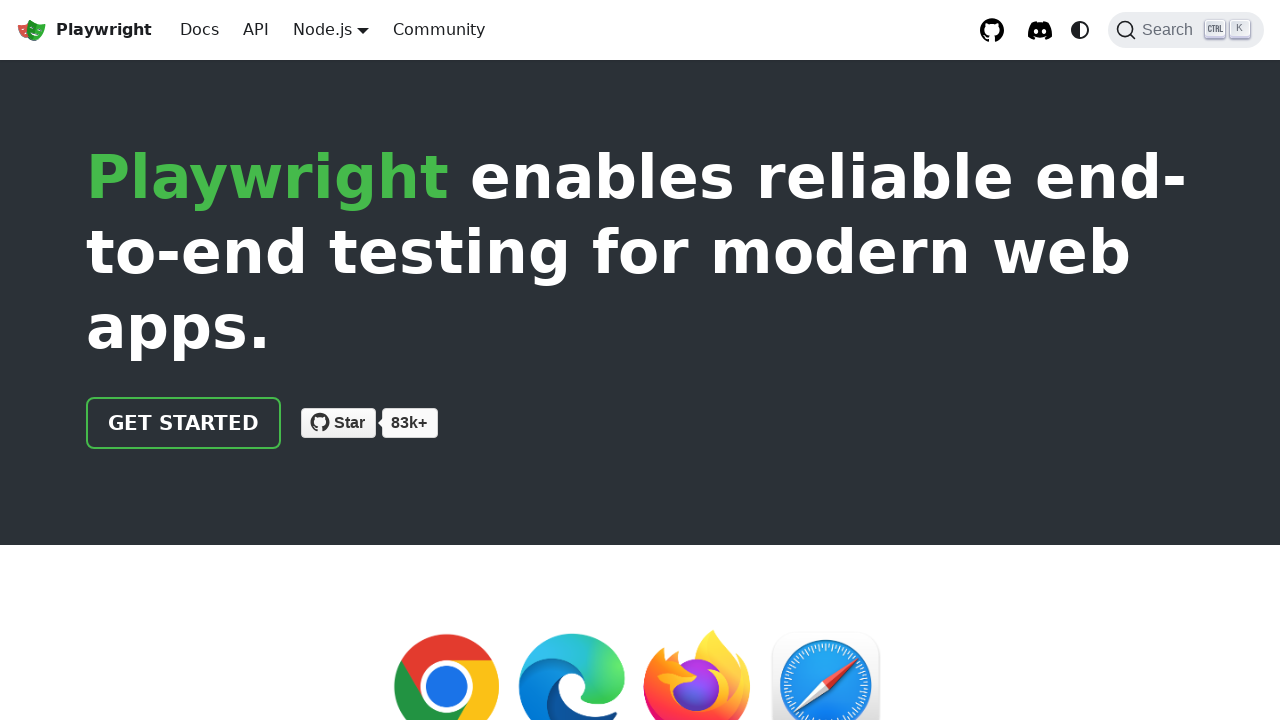

Clicked 'Get started' link on Playwright homepage at (184, 423) on internal:role=link[name="Get started"i]
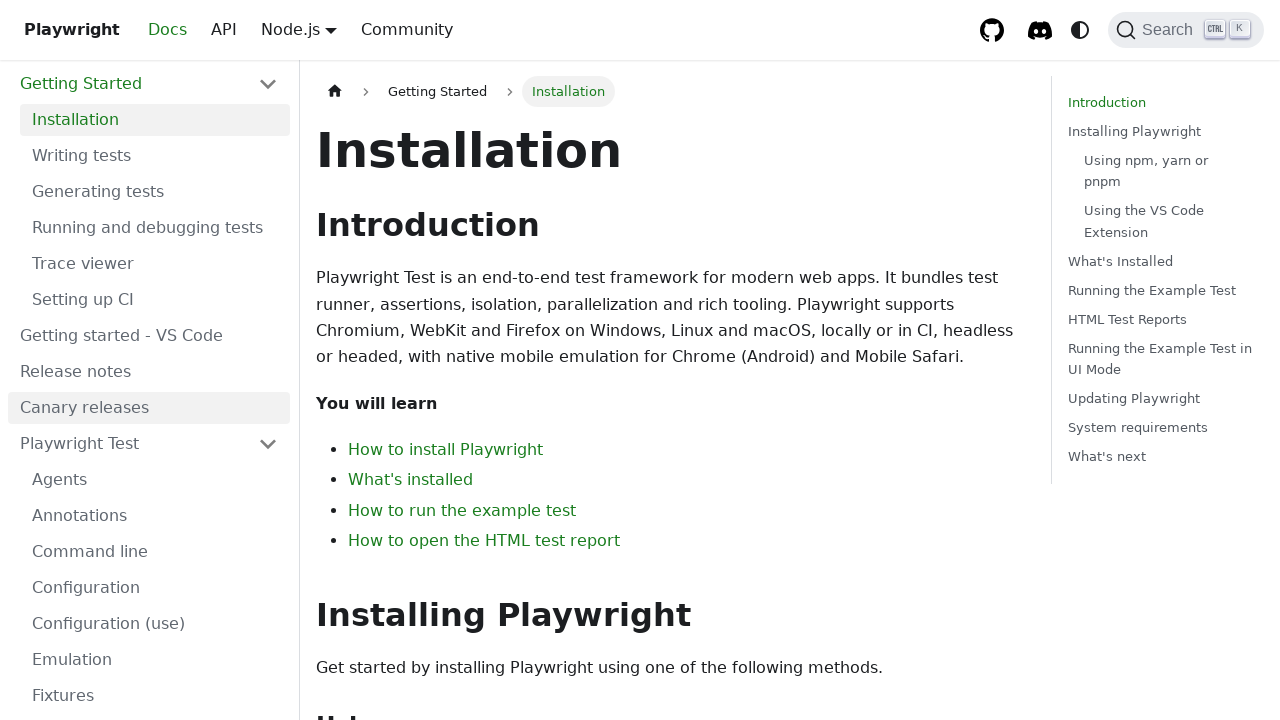

Verified Installation heading is visible
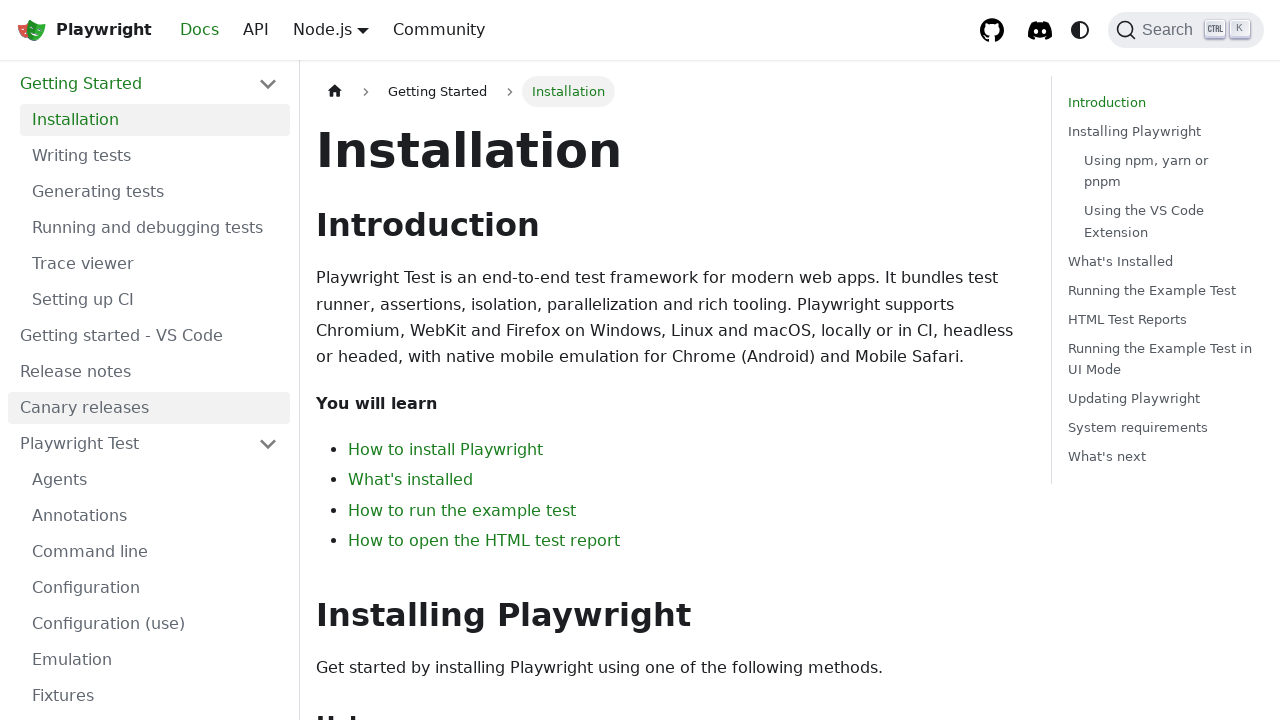

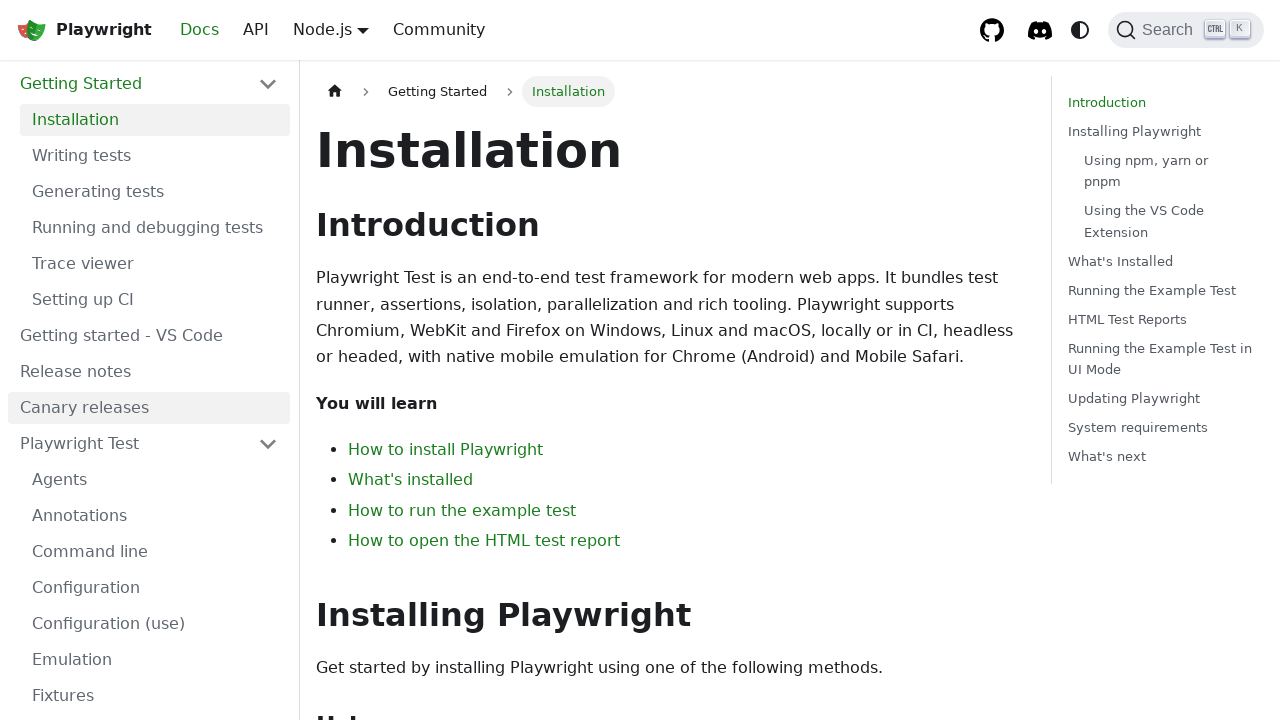